Tests the add/remove elements functionality by clicking Add Element button to create a Delete button, then clicking Delete to remove it

Starting URL: https://practice.cydeo.com/add_remove_elements/

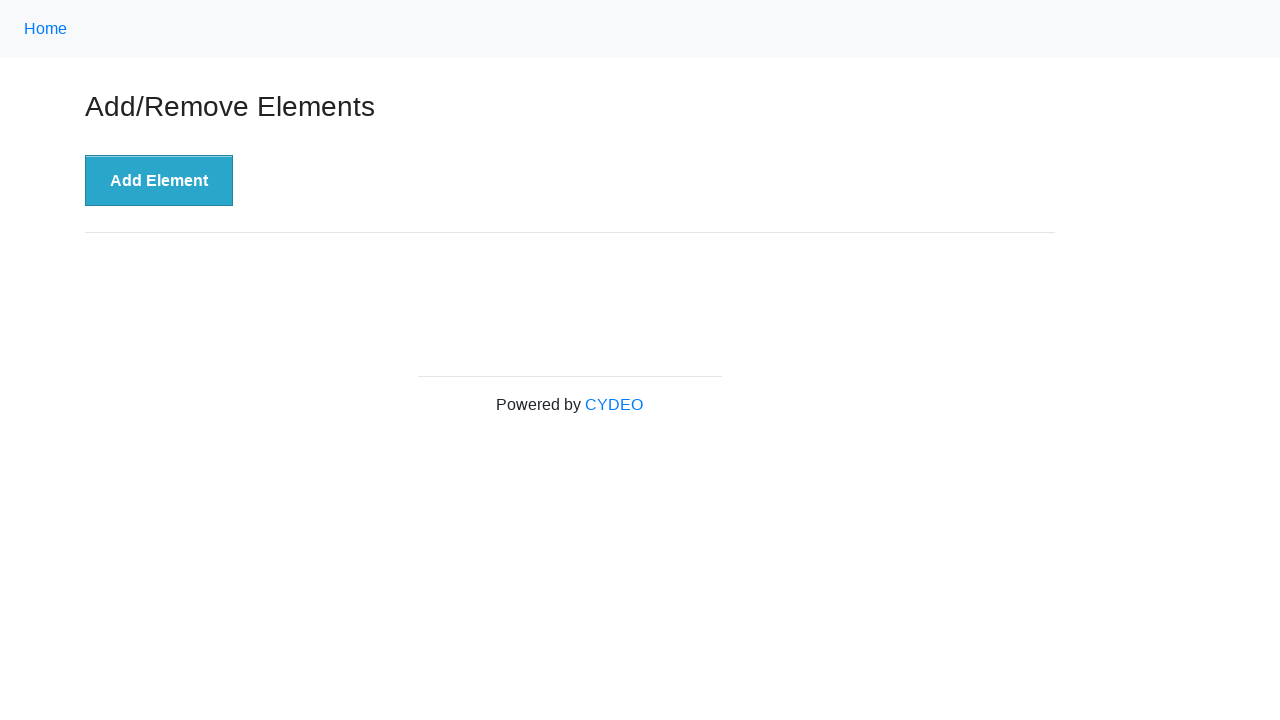

Clicked Add Element button to create a Delete button at (159, 181) on xpath=//button[.='Add Element']
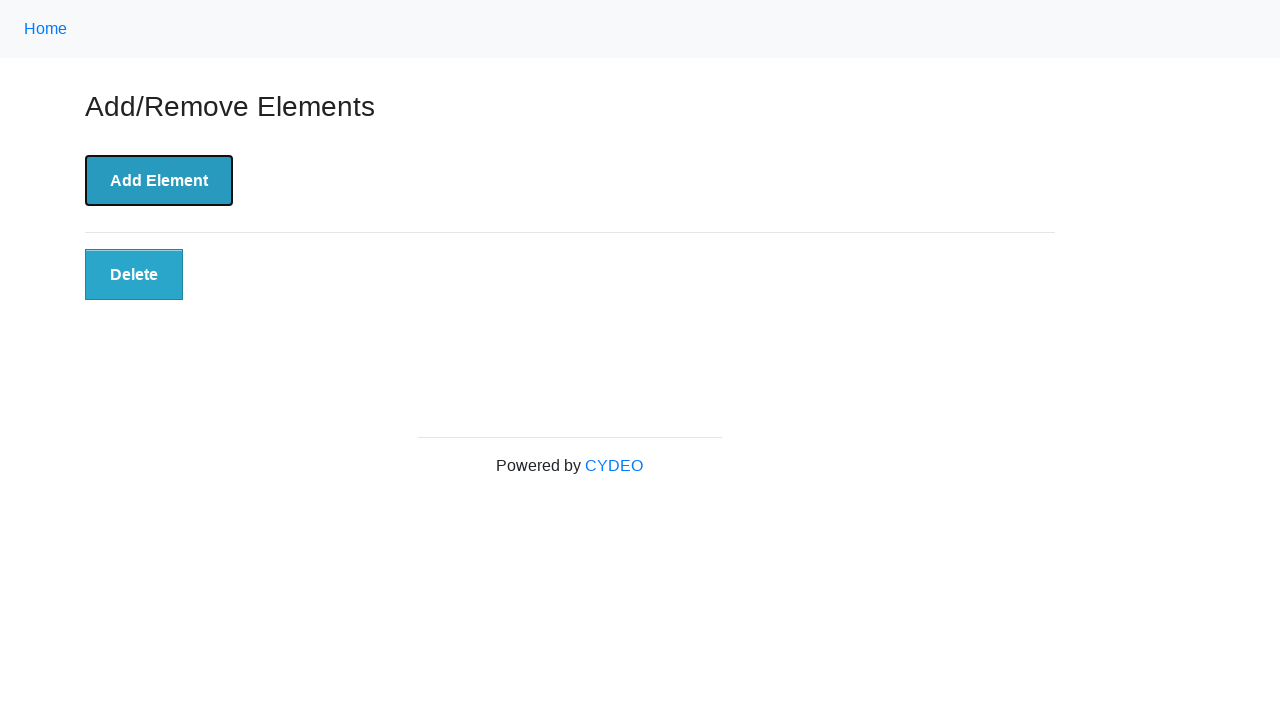

Delete button appeared after adding element
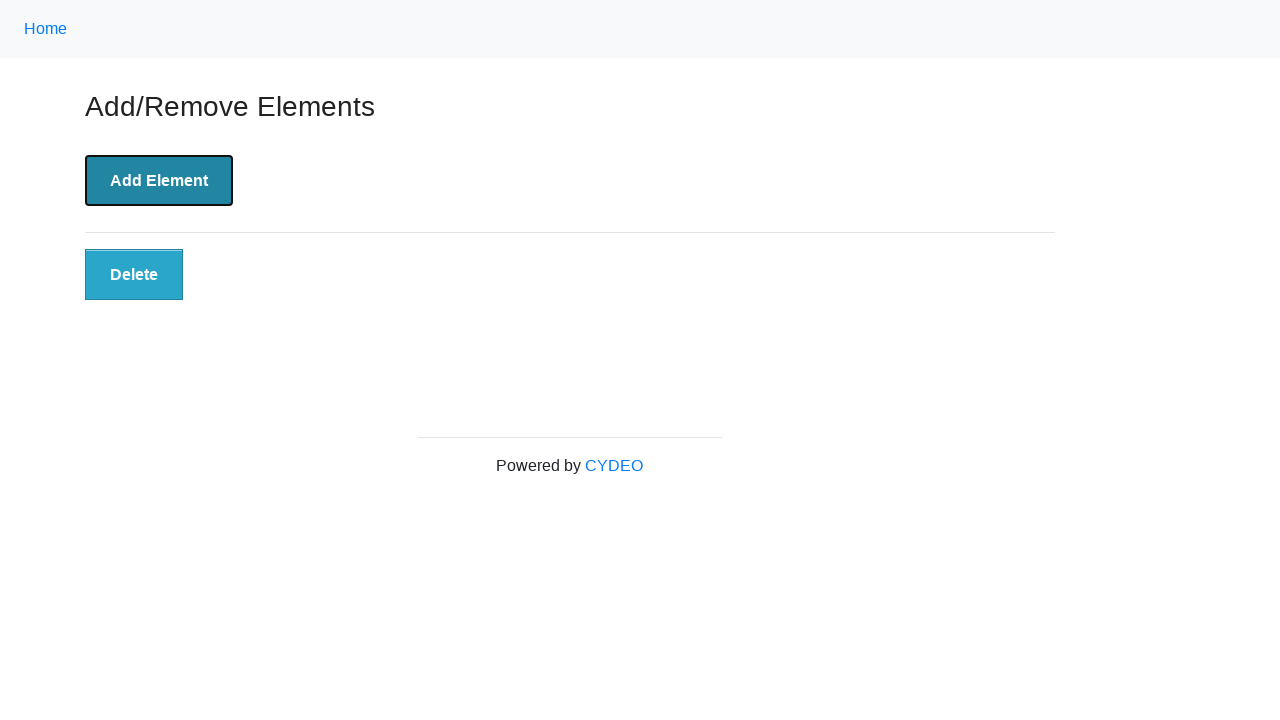

Clicked Delete button to remove the element at (134, 275) on xpath=//button[@class='added-manually']
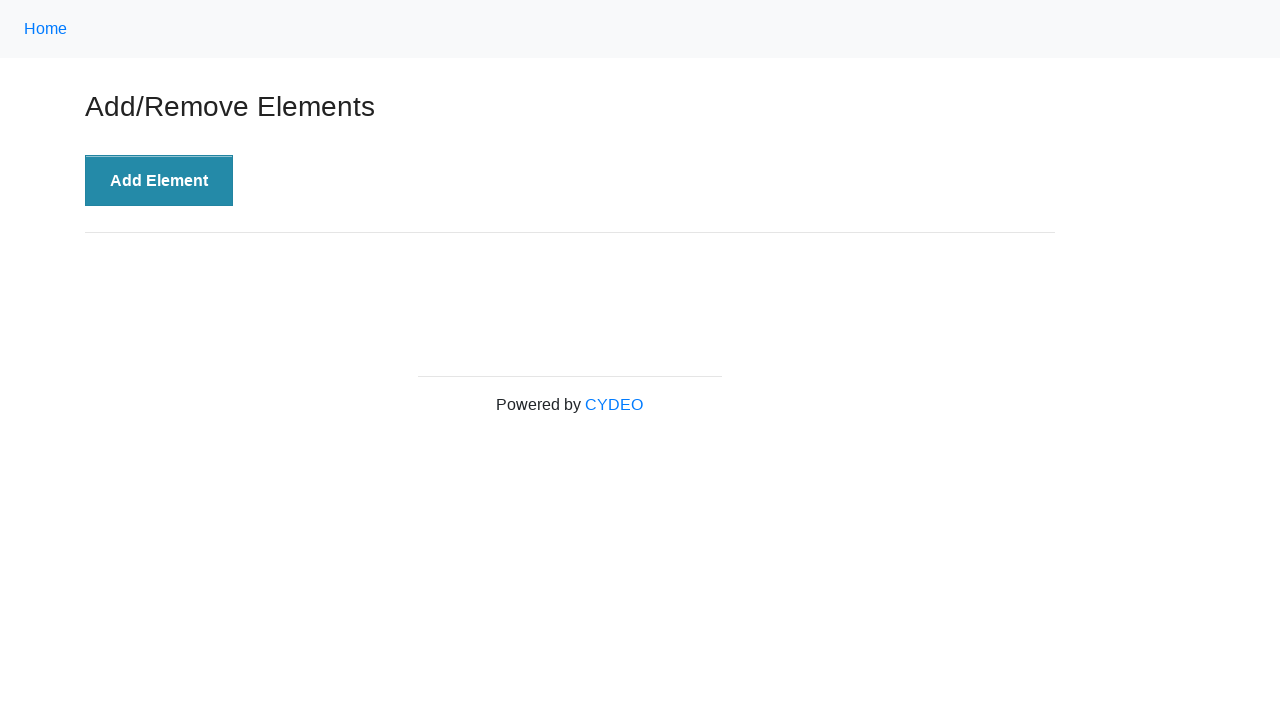

Verified Delete button is no longer visible - element successfully removed
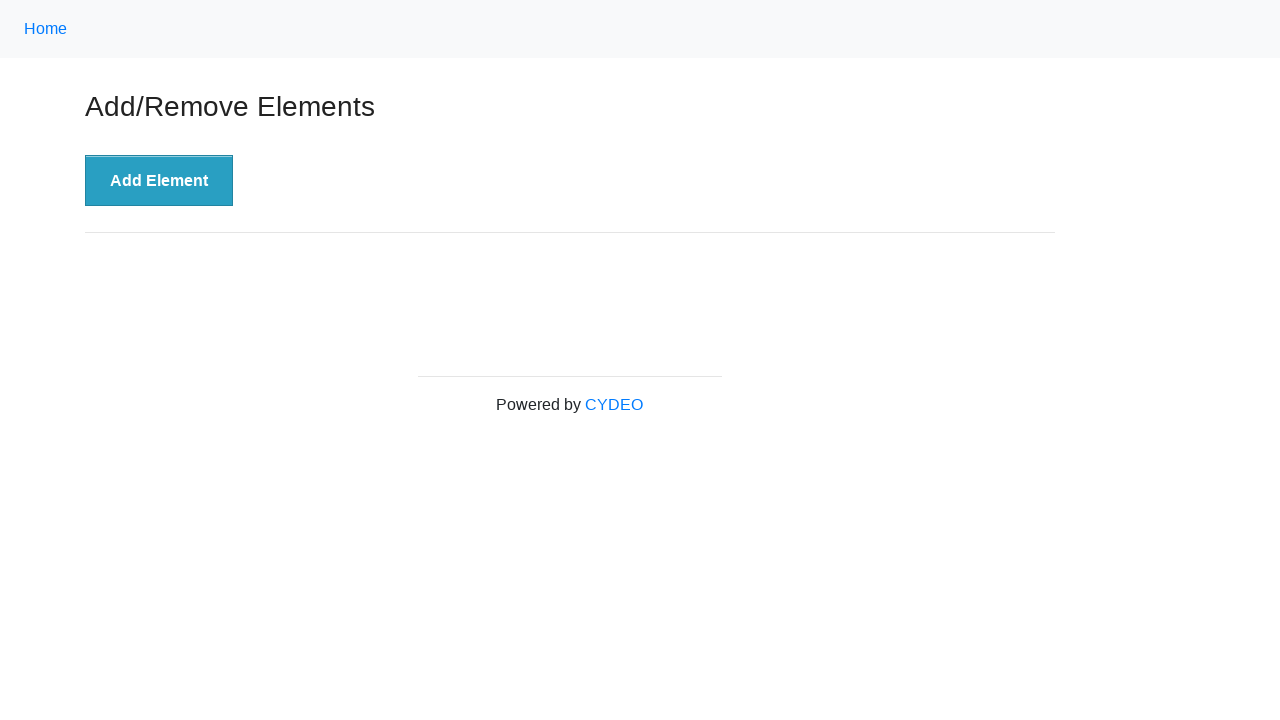

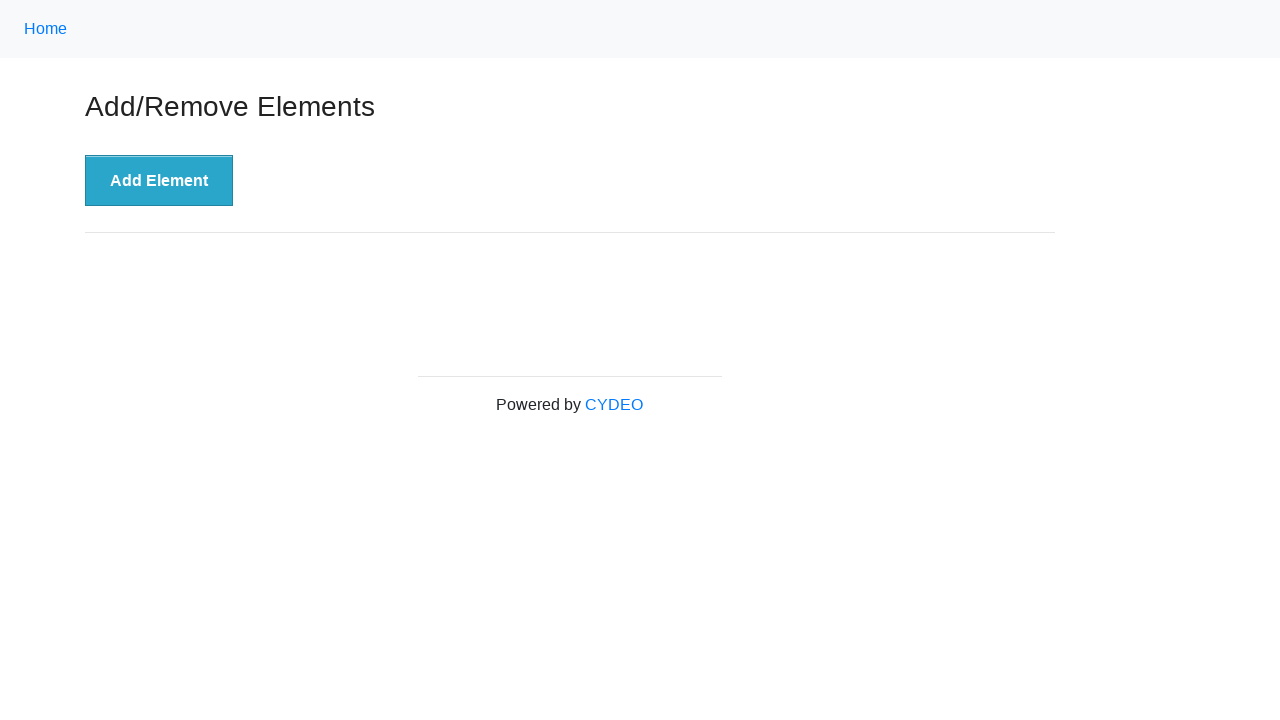